Tests dynamic loading functionality using fluent wait pattern - clicks start button and waits for hidden content to appear

Starting URL: https://the-internet.herokuapp.com/dynamic_loading/1

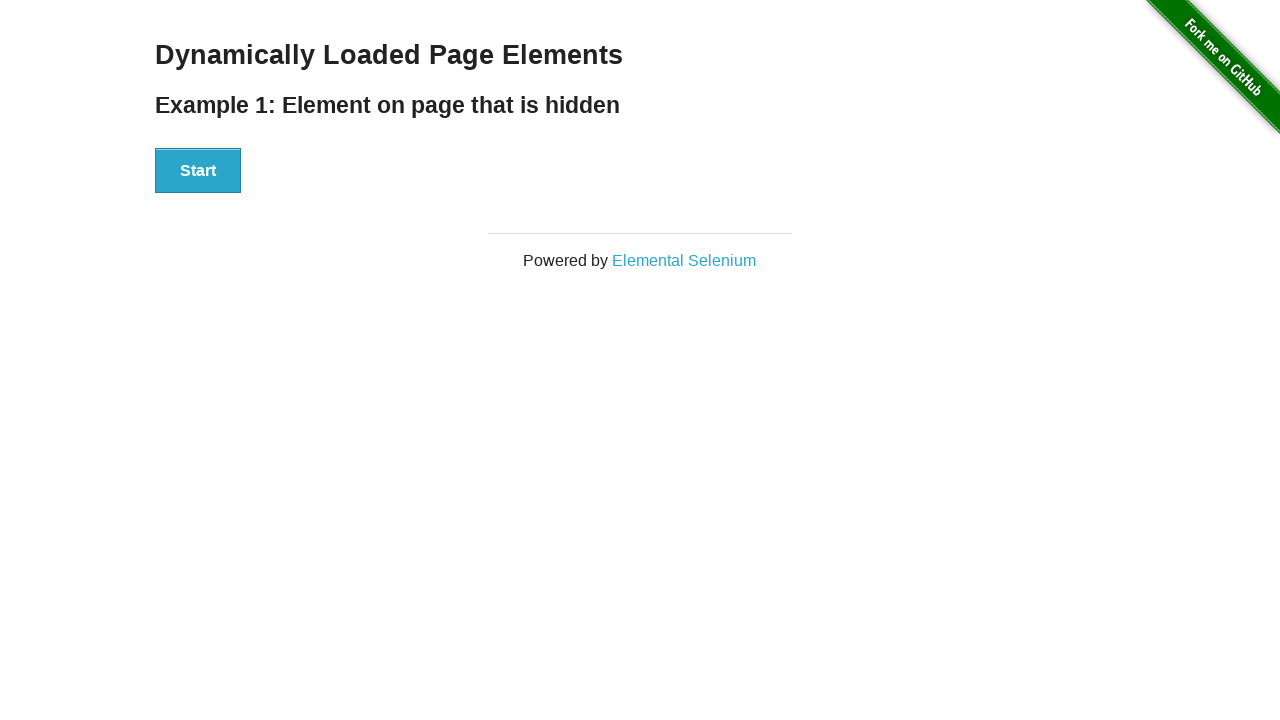

Clicked Start button to trigger dynamic loading at (198, 171) on xpath=//div[@id='start']/button
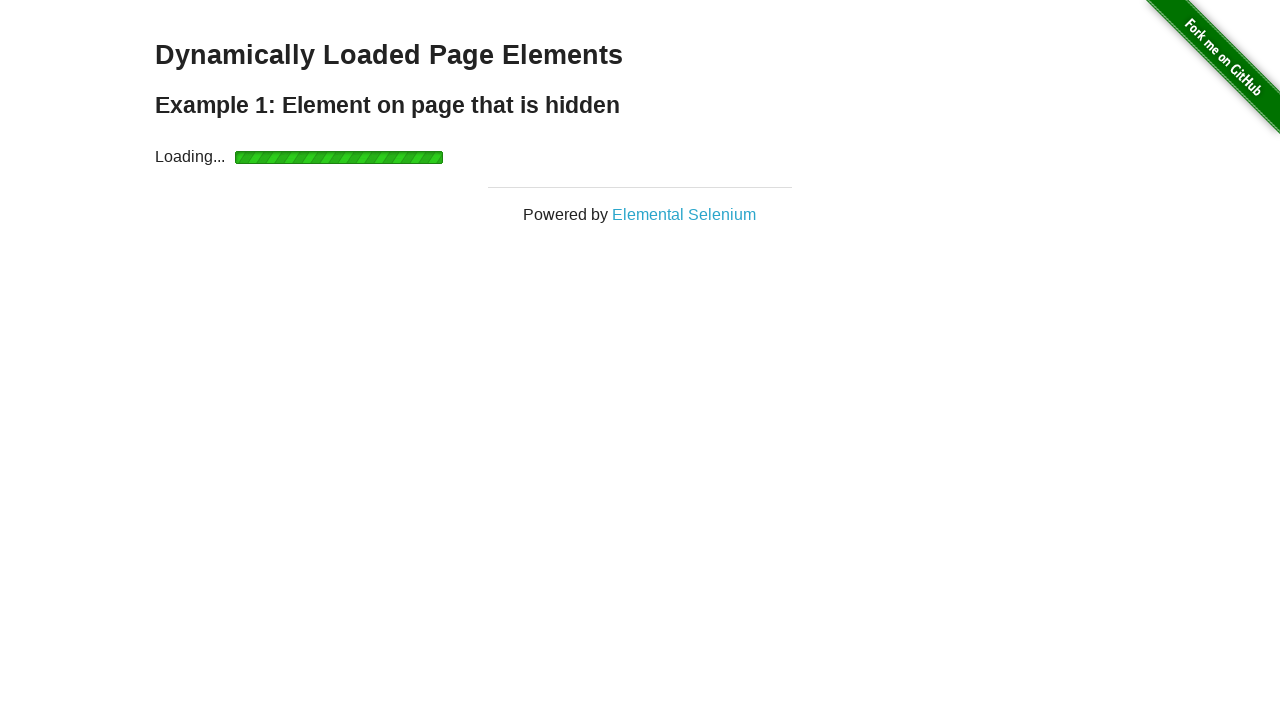

Waited for hidden content to appear (finish h4 element became visible)
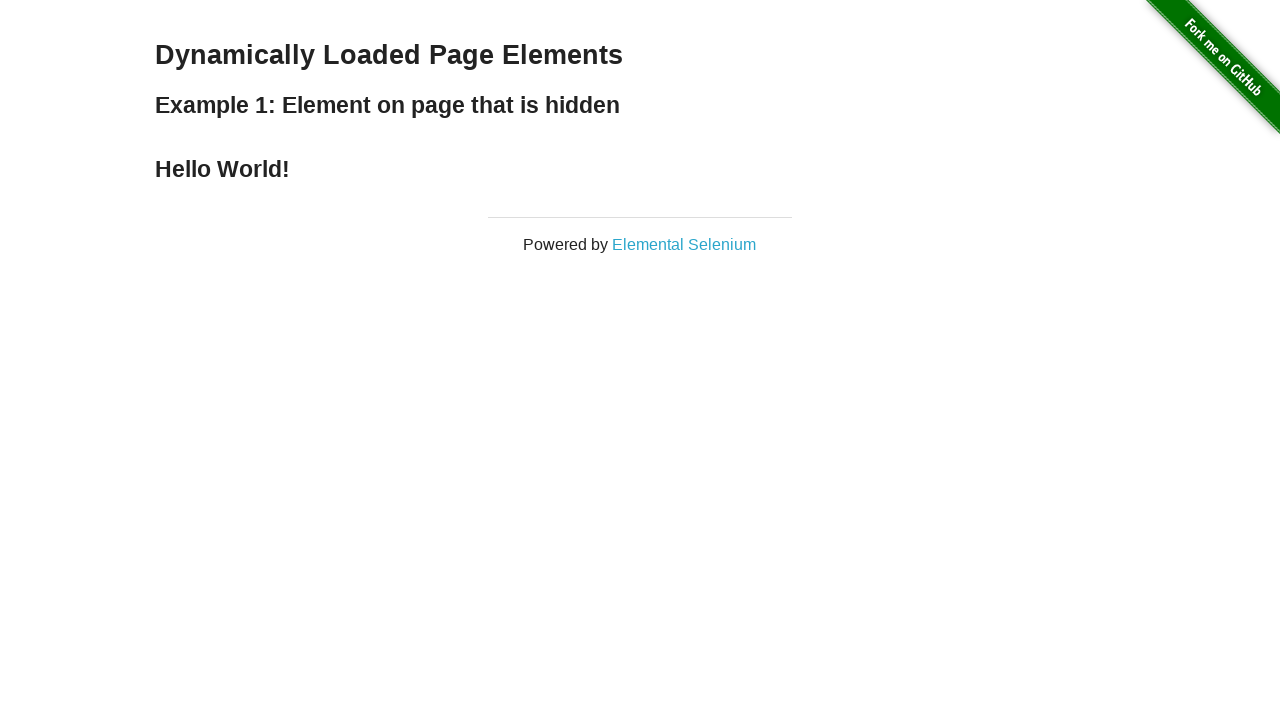

Located the finish h4 element
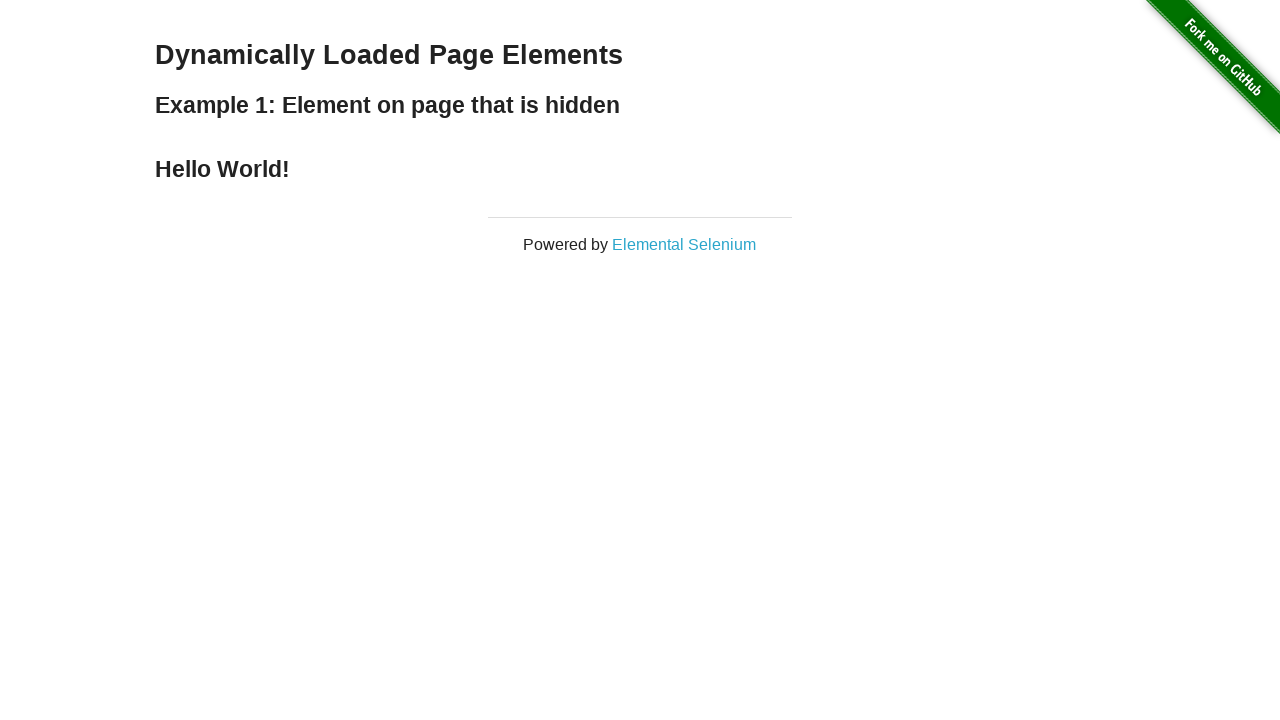

Asserted that the finish element text content equals 'Hello World!'
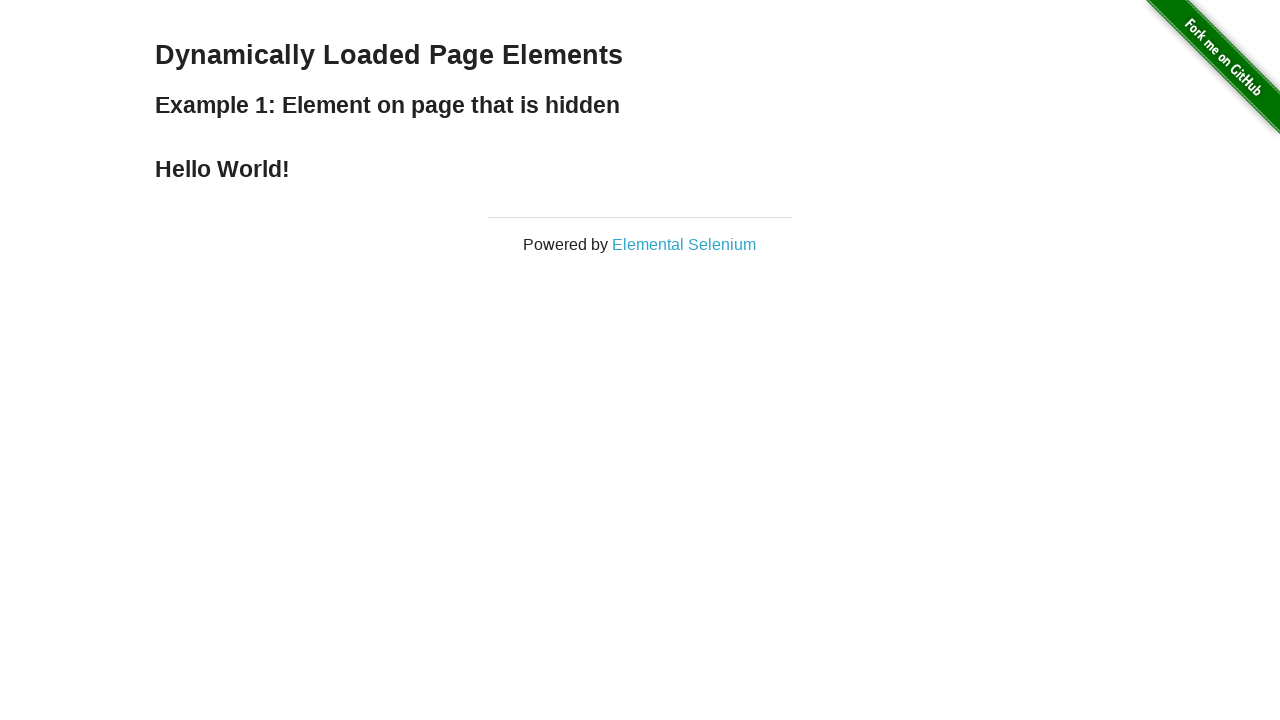

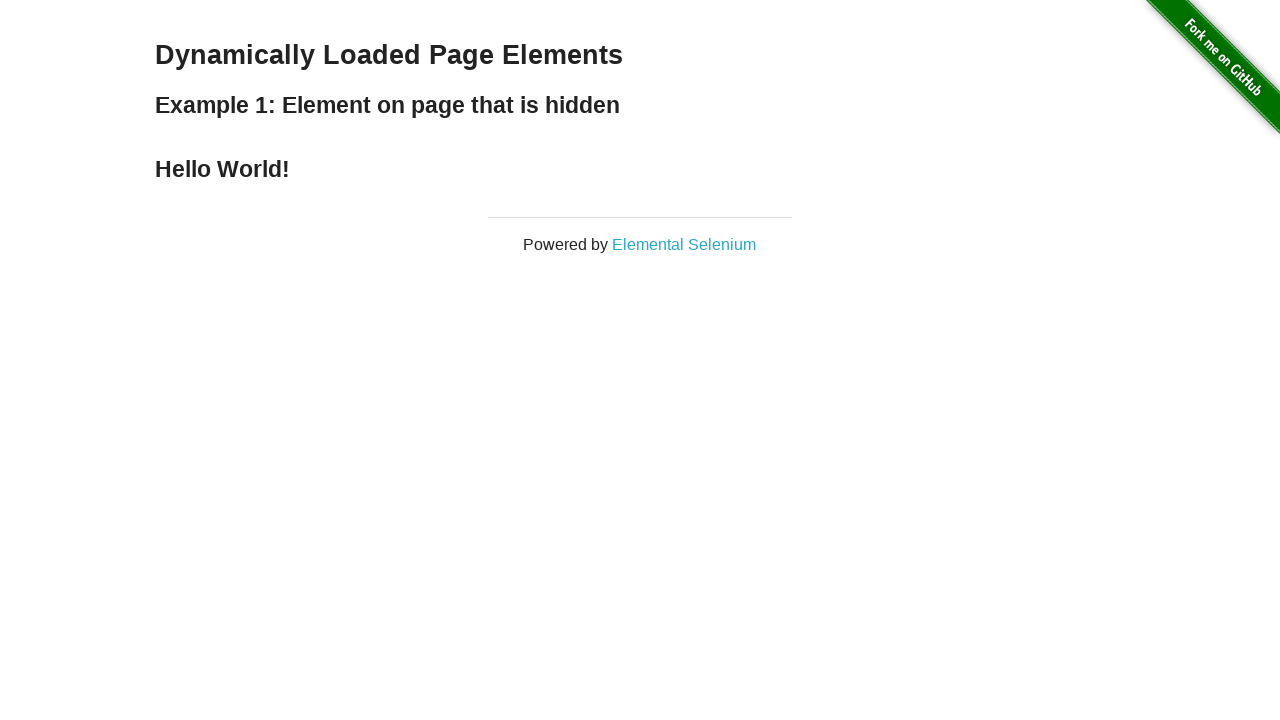